Navigates to a test page and counts the number of button elements on the page

Starting URL: https://www.shivaconceptsolution.com/test.html

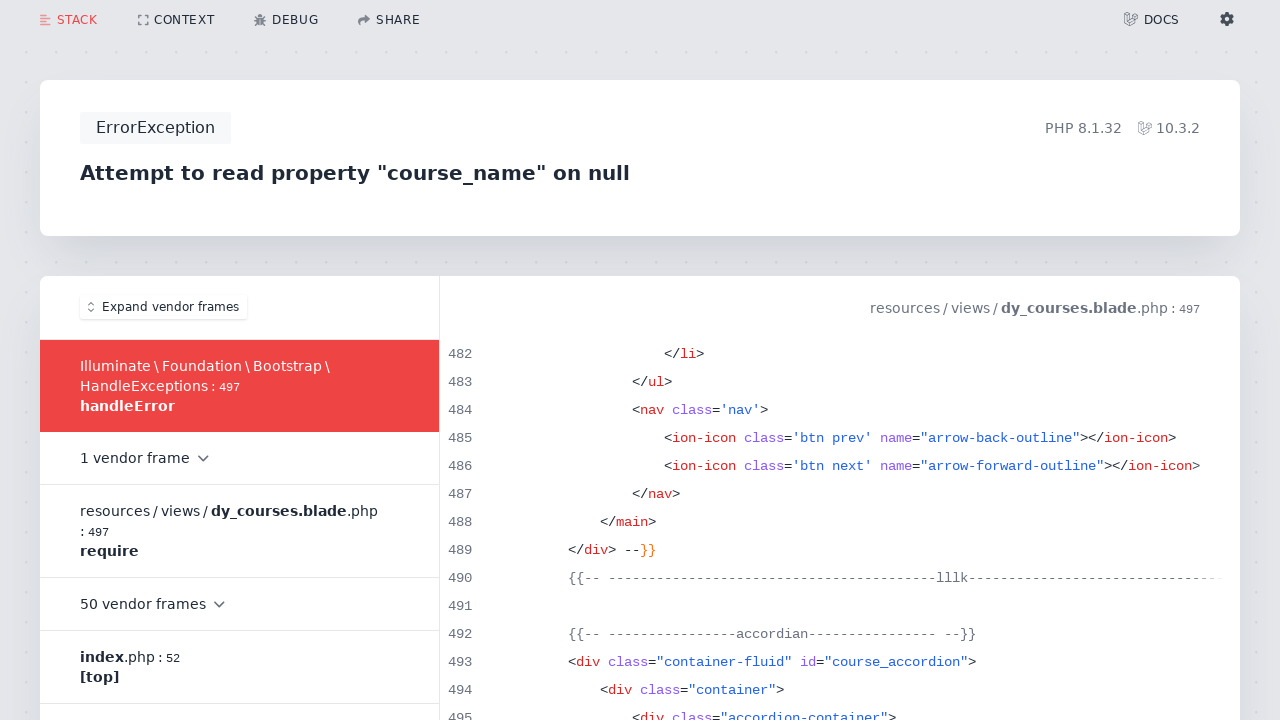

Navigated to test page at https://www.shivaconceptsolution.com/test.html
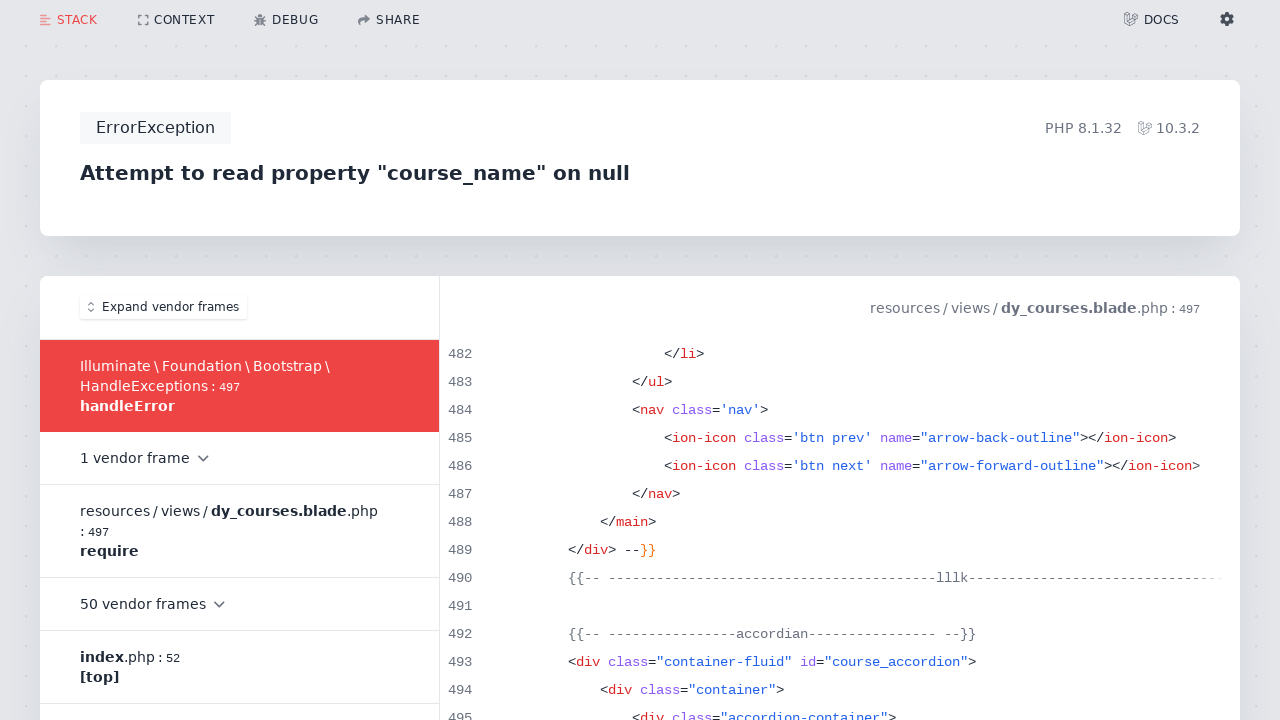

Located all button elements on the page
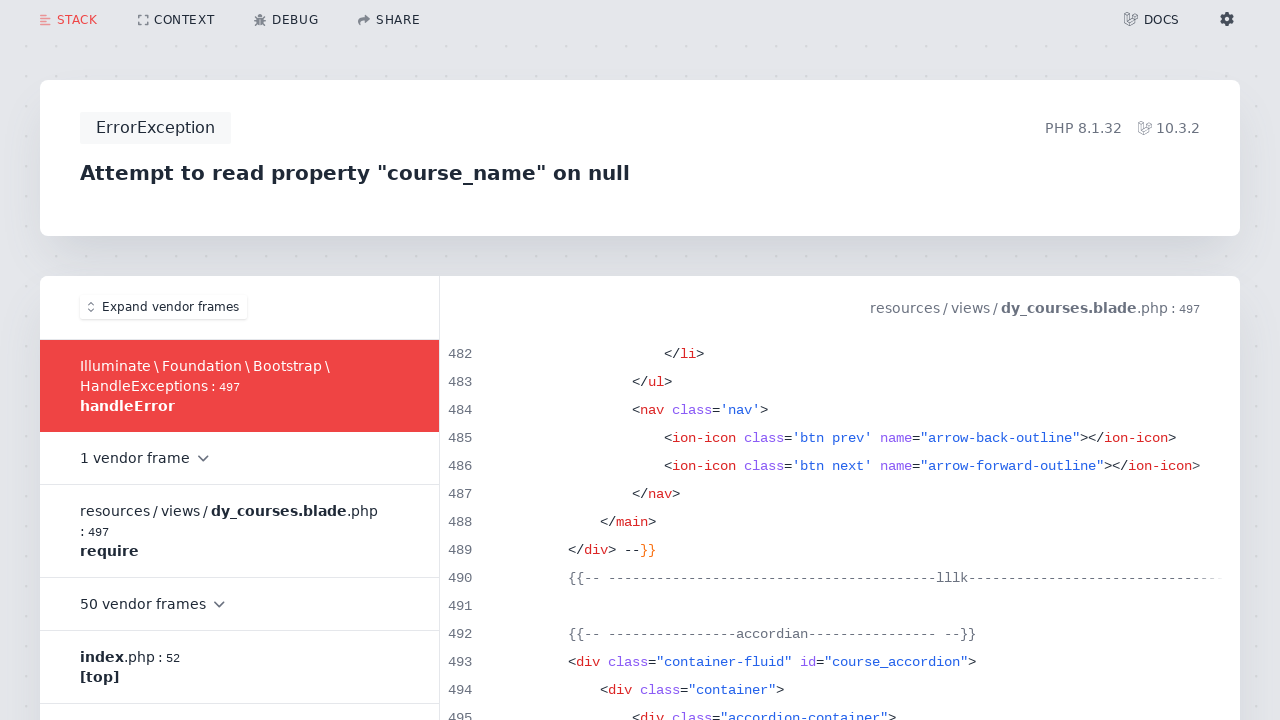

Counted 85 button elements on the page
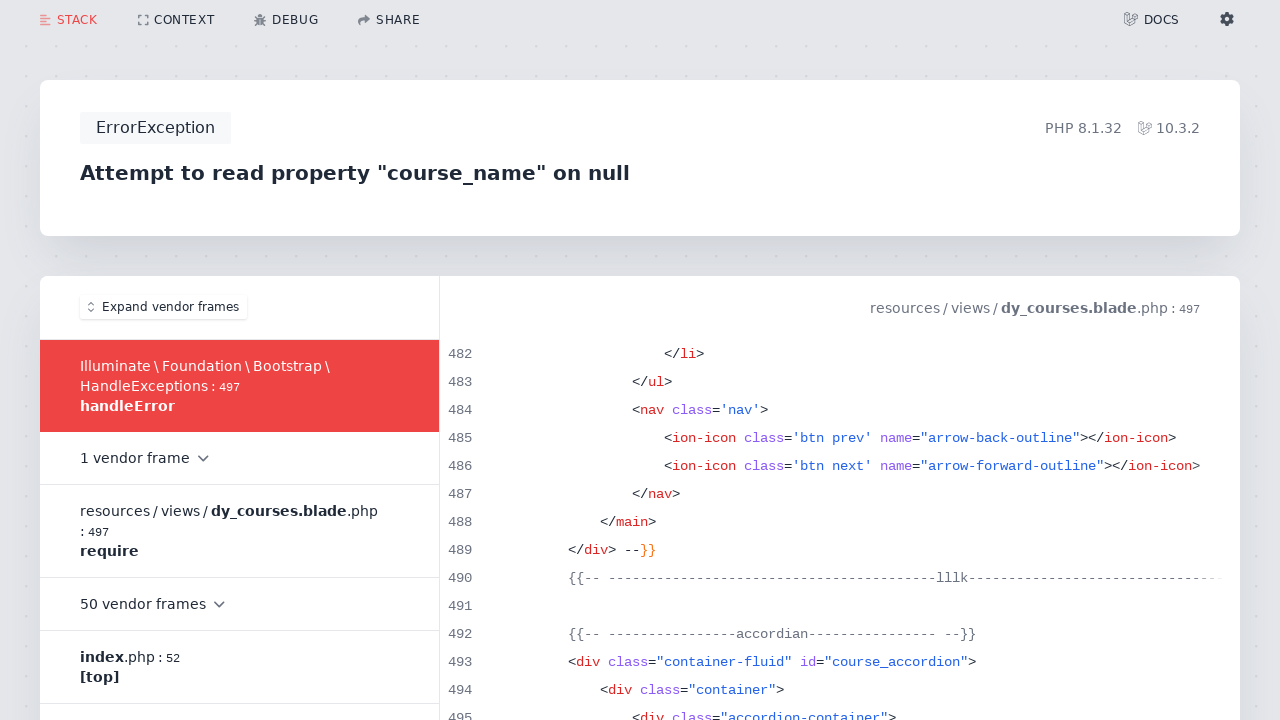

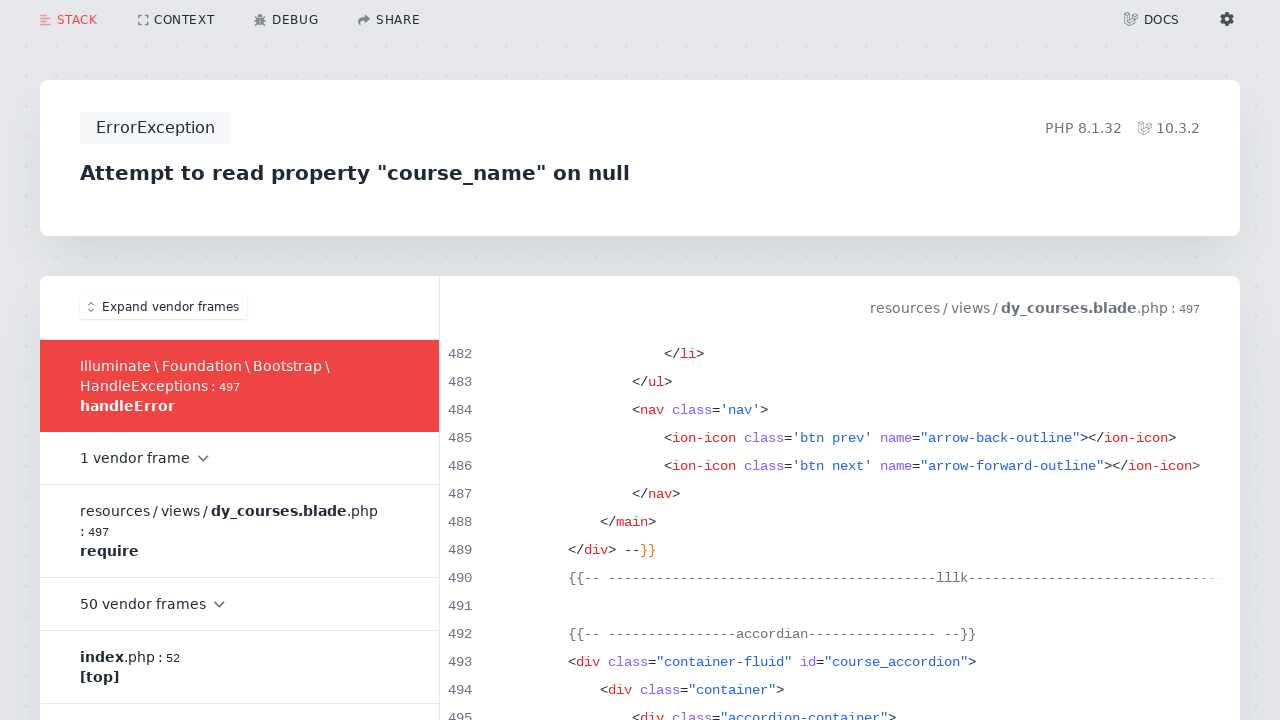